Tests window switching functionality by opening a new window, switching to it, then switching back to the parent window

Starting URL: https://the-internet.herokuapp.com/

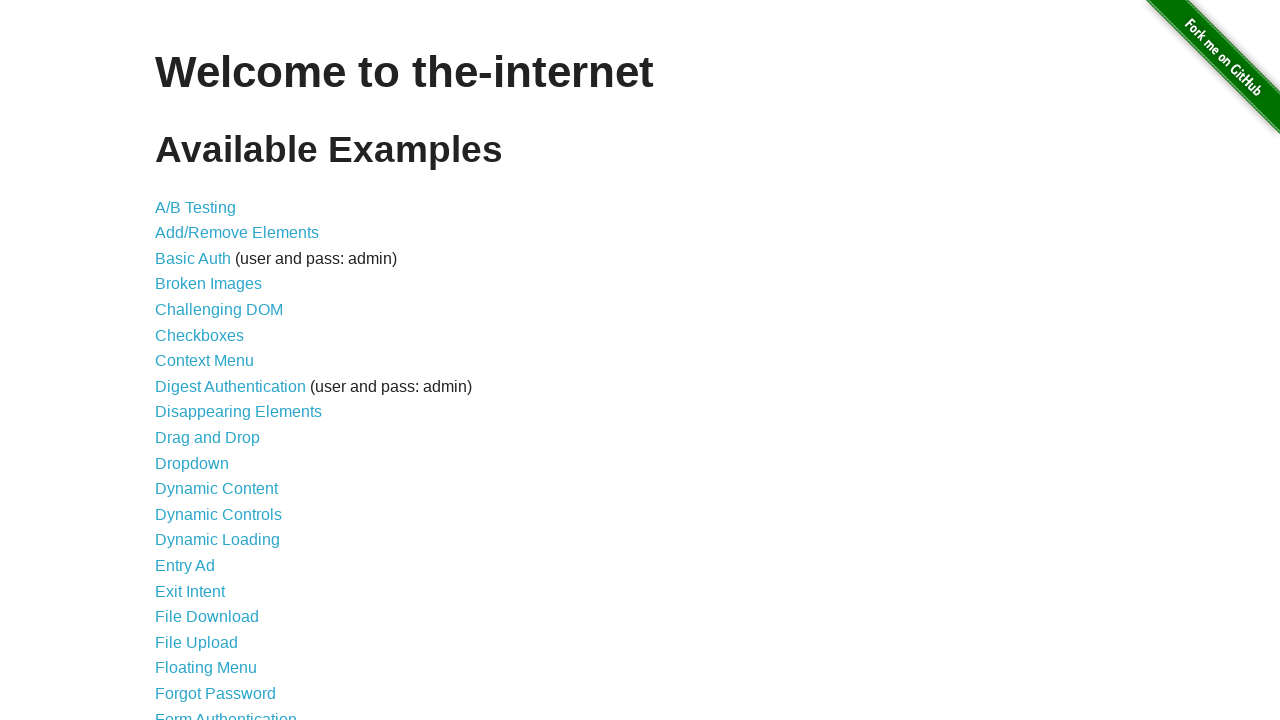

Clicked on the Windows link at (218, 369) on a[href='/windows']
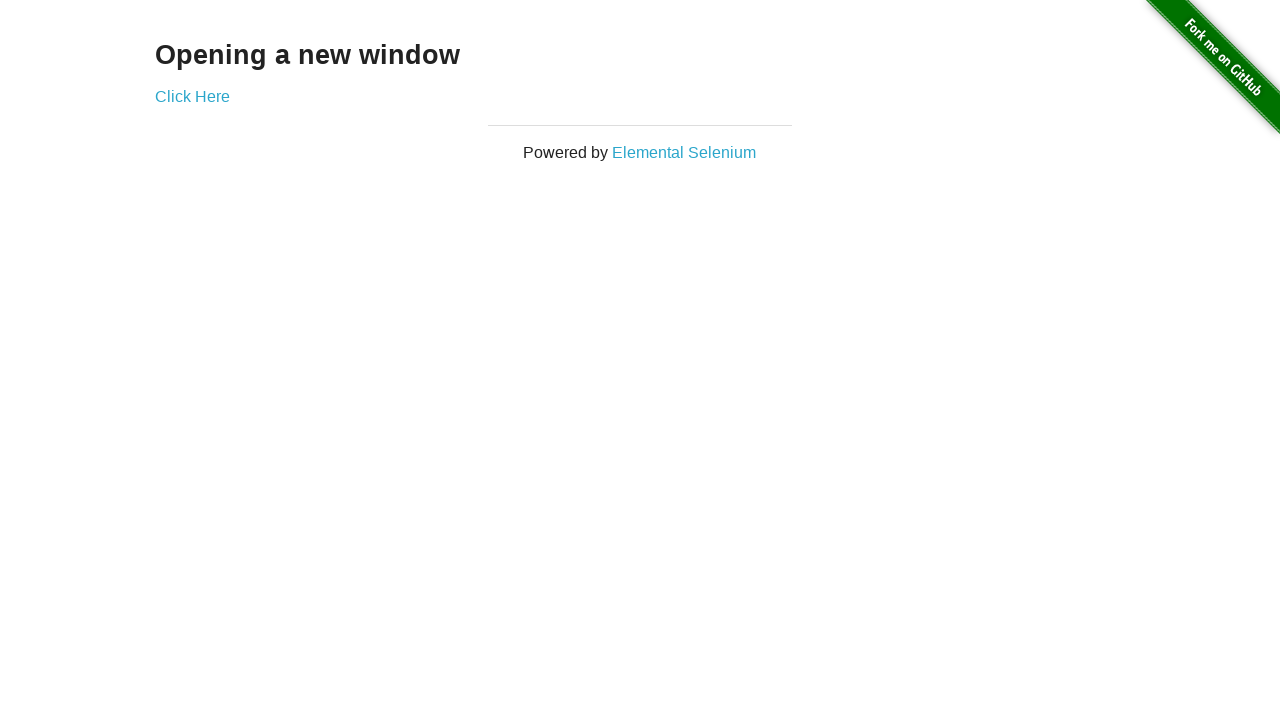

Clicked 'Click Here' to open a new window at (192, 96) on a[href='/windows/new']
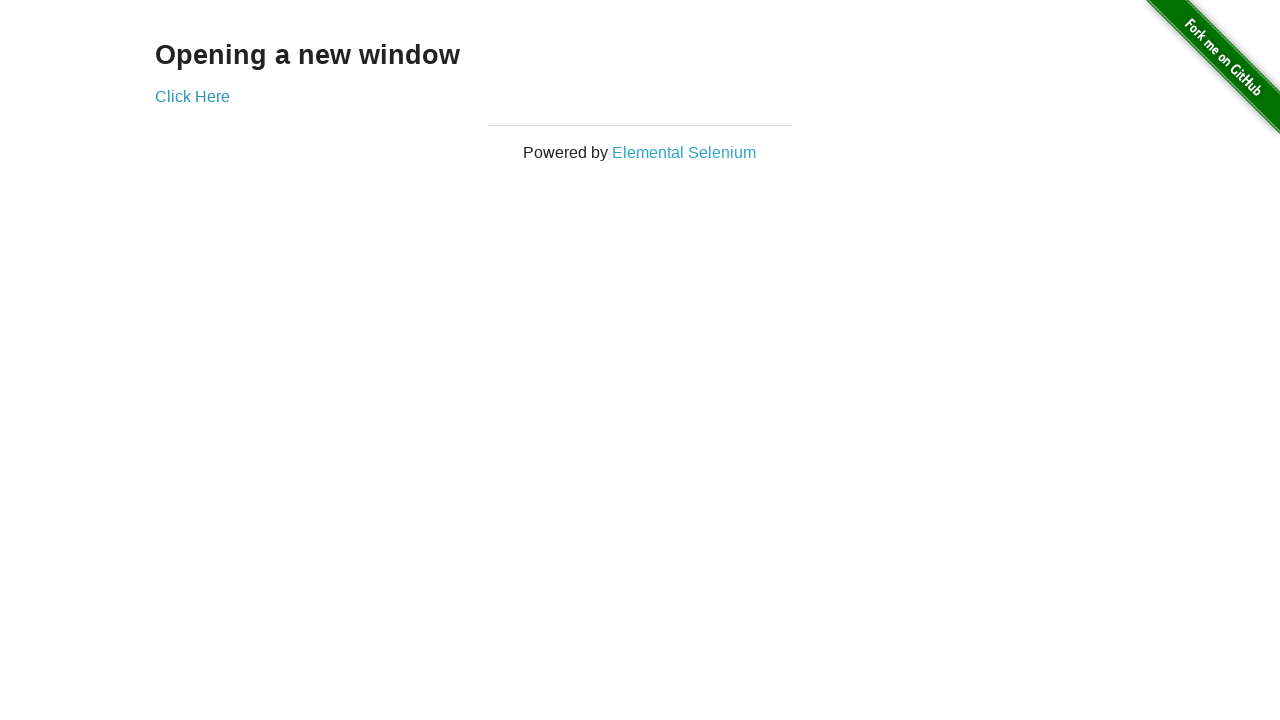

Retrieved all open windows/tabs from context
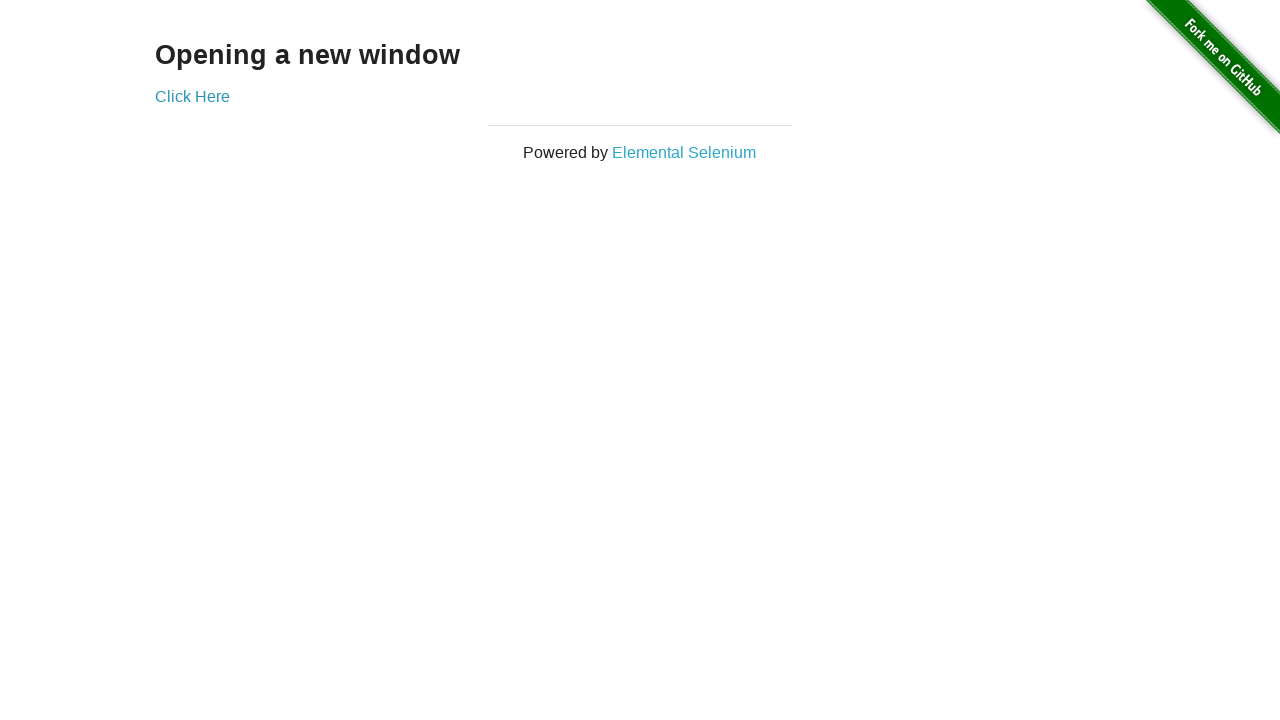

Selected the new window (second page in list)
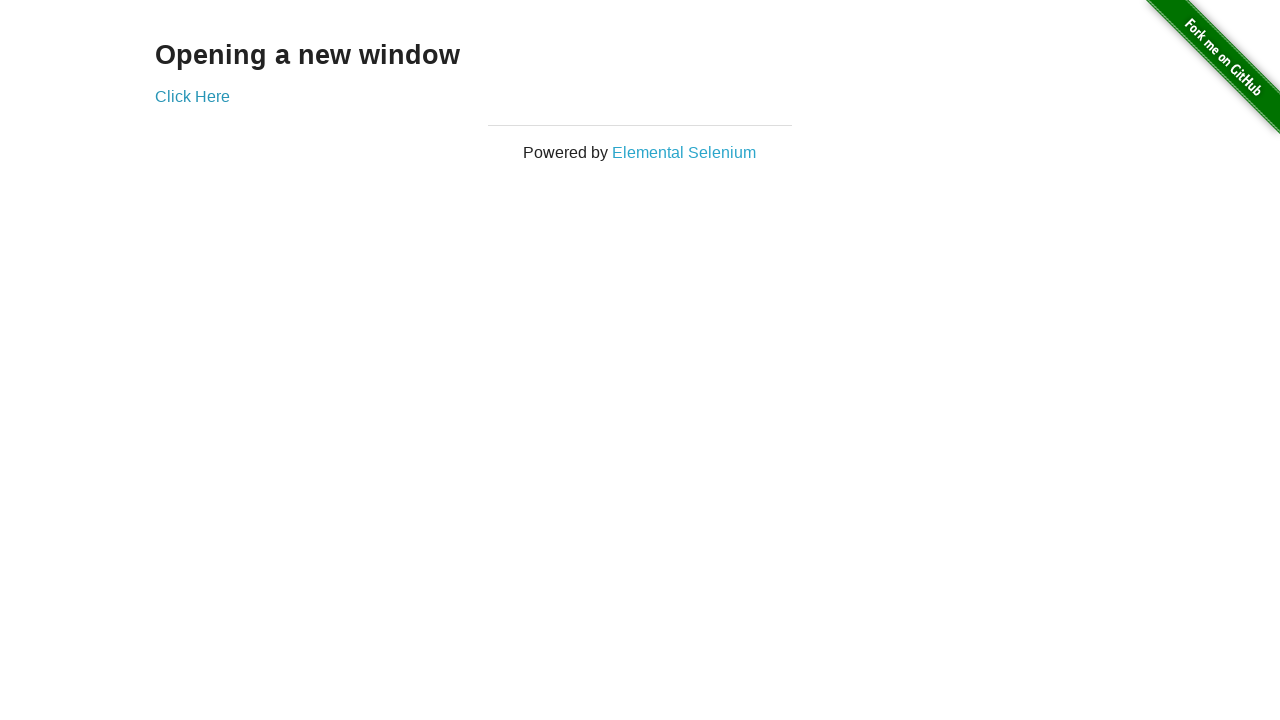

Waited for new window to load
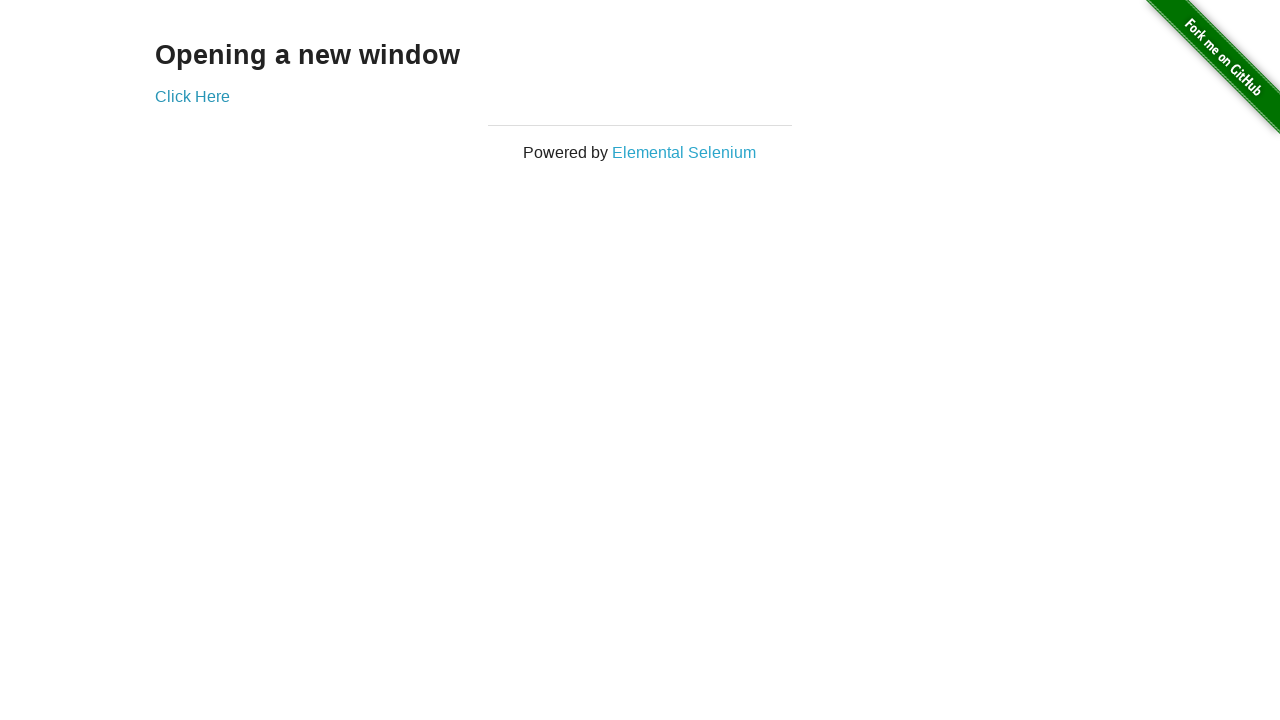

Retrieved h3 text from new window: 'New Window'
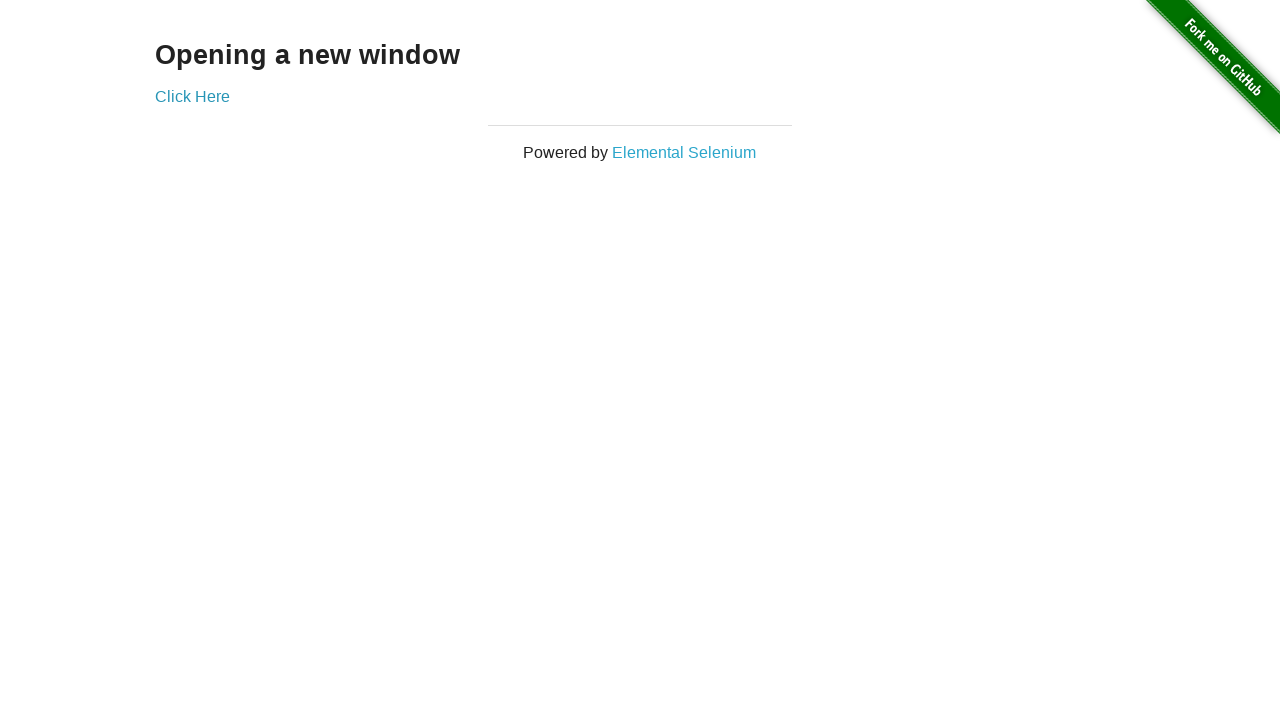

Selected the original window (first page in list)
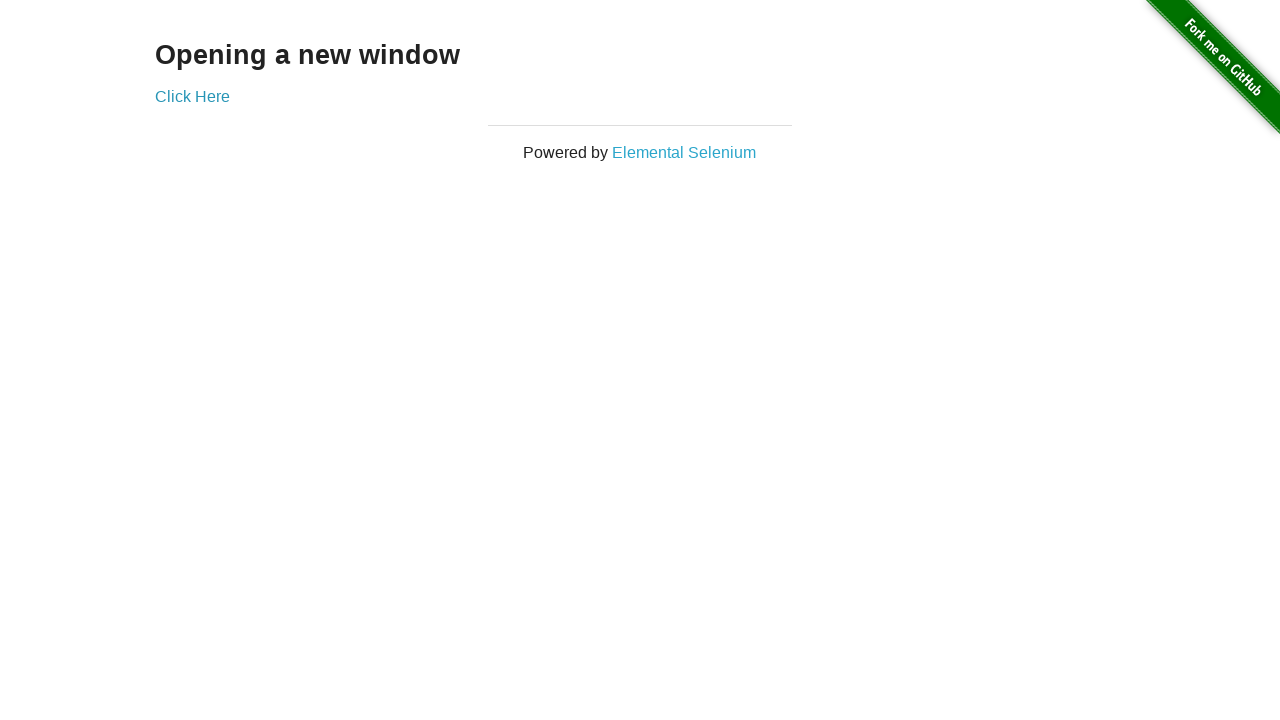

Retrieved h3 text from original window: 'Opening a new window'
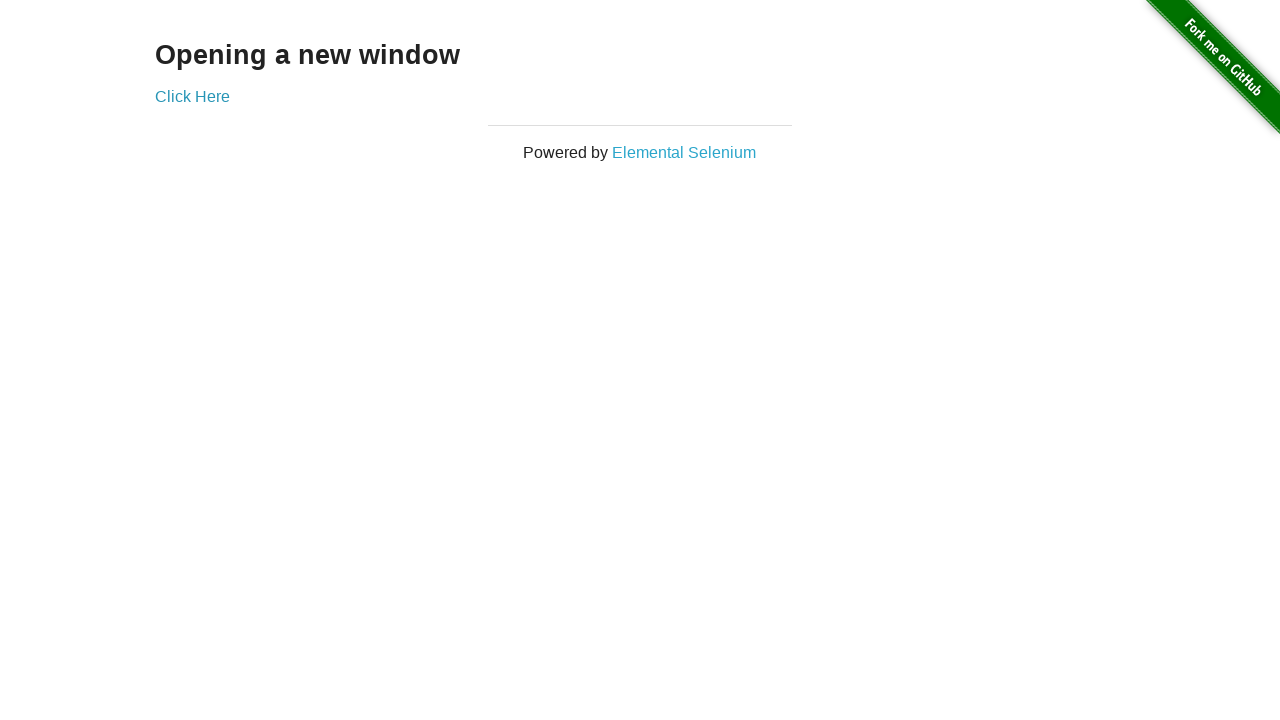

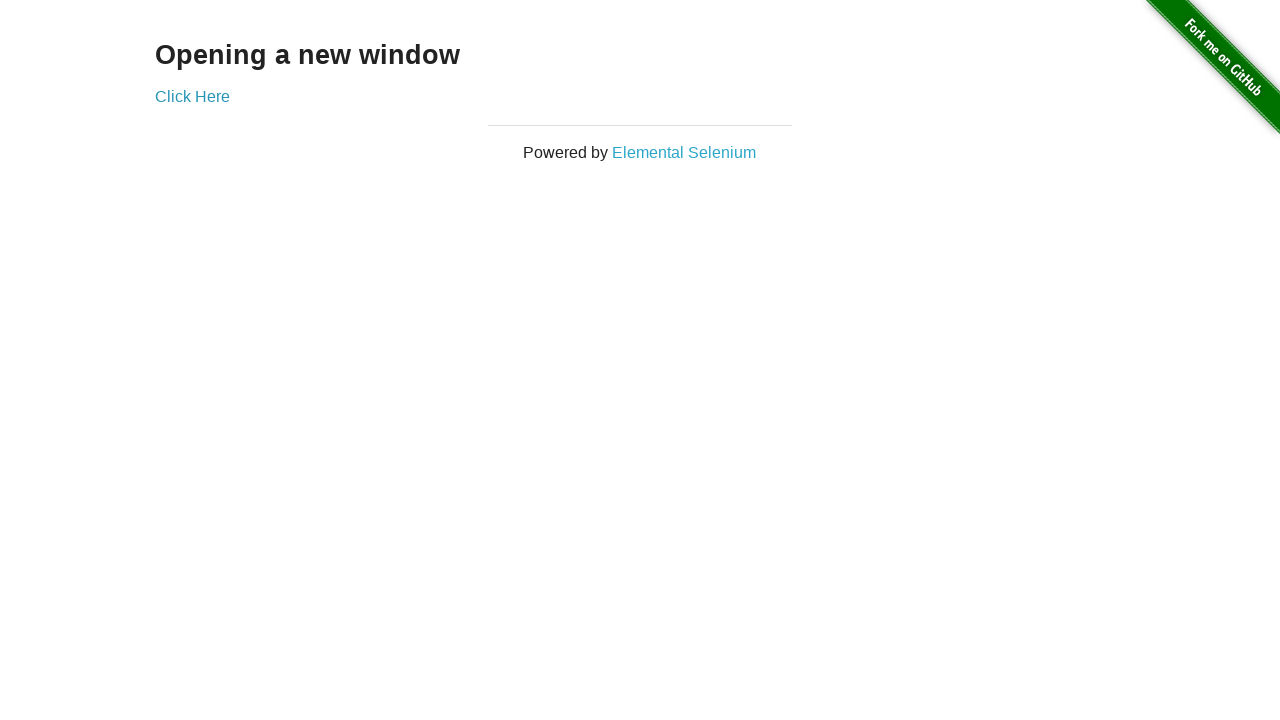